Tests the search functionality by typing "ca" and verifying 4 products are shown, then adds the second product to cart and opens the cart

Starting URL: https://rahulshettyacademy.com/seleniumPractise/#/

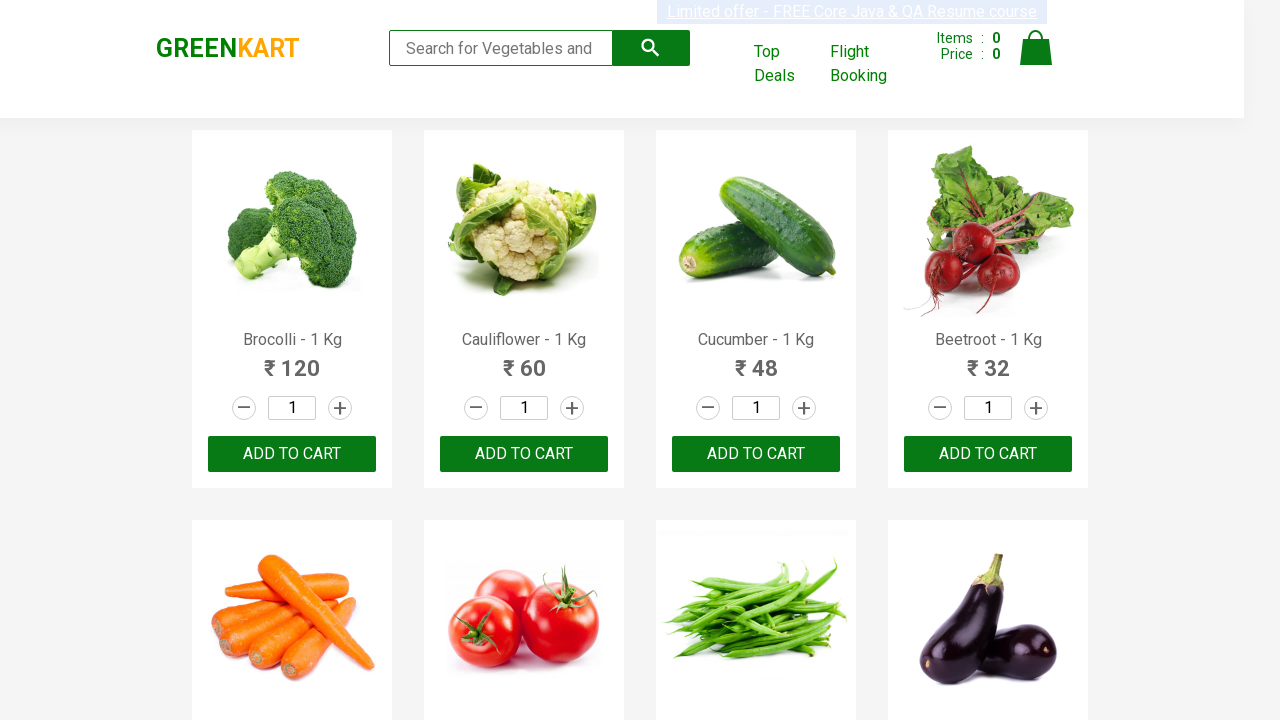

Typed 'ca' in search field on .search-keyword
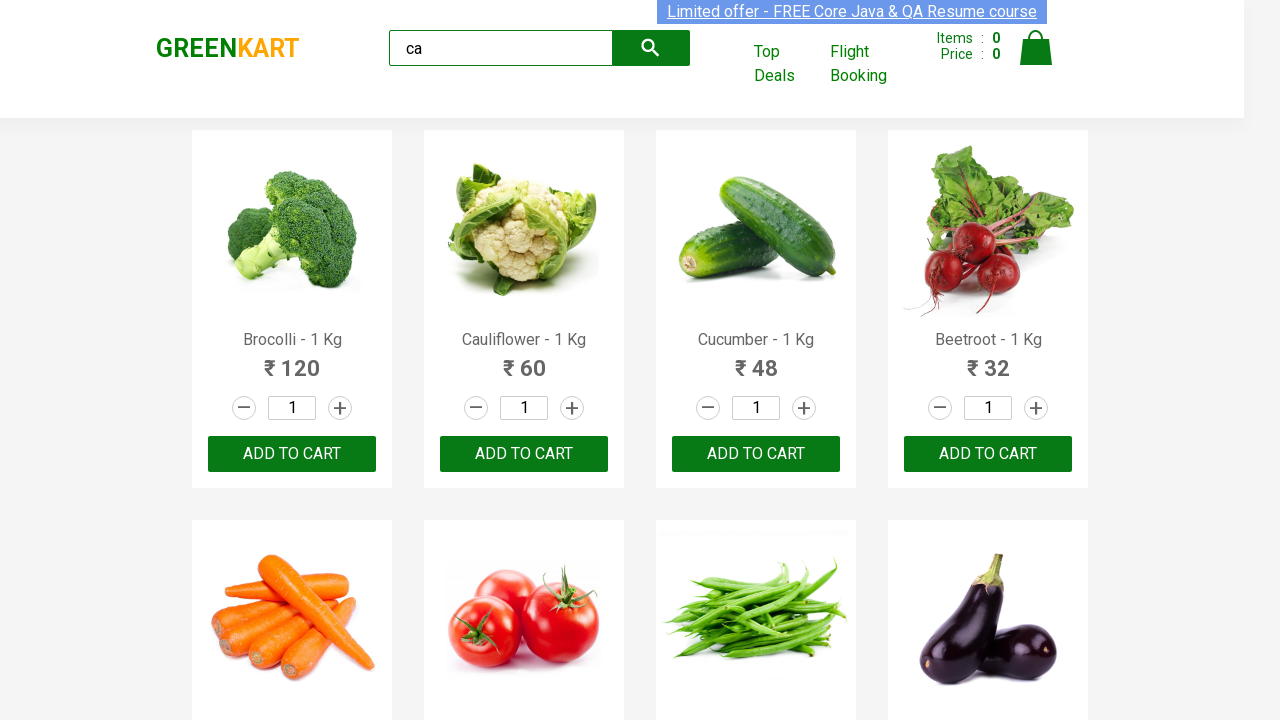

Waited for products to be filtered
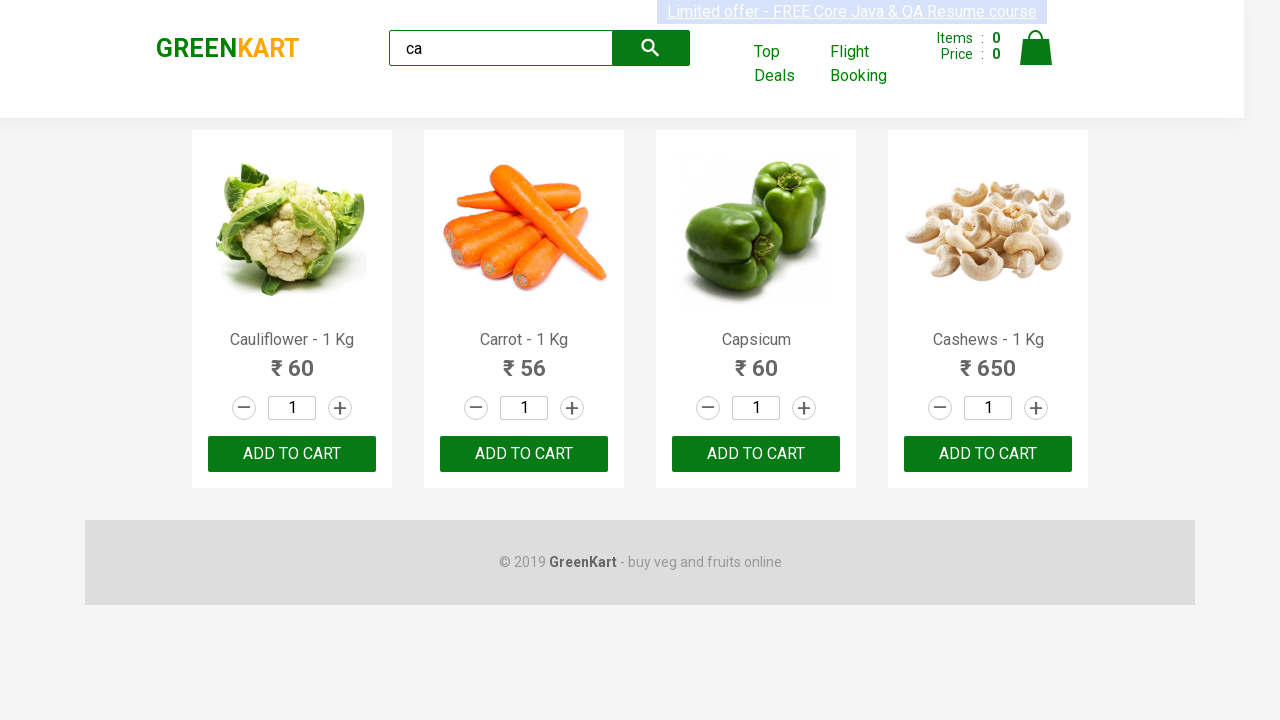

Verified that 4 products are visible after search
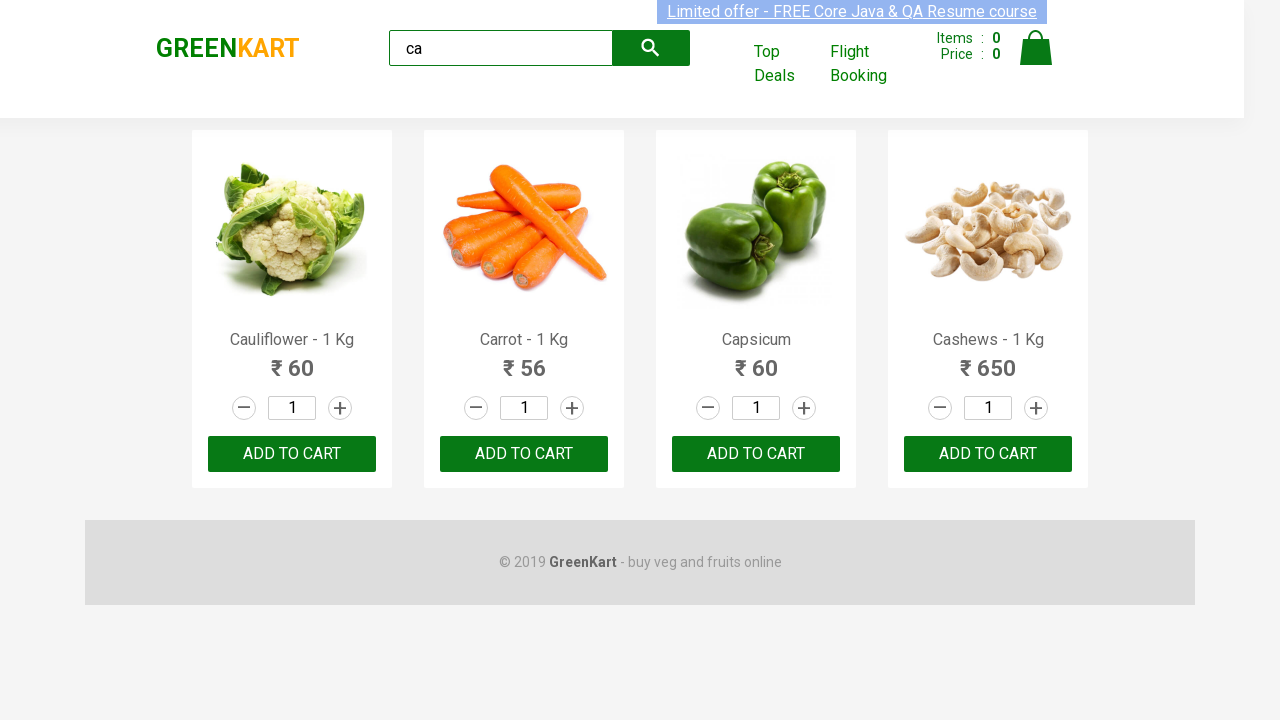

Clicked 'Add to cart' button for the second product at (524, 454) on :nth-child(2) > .product-action > button
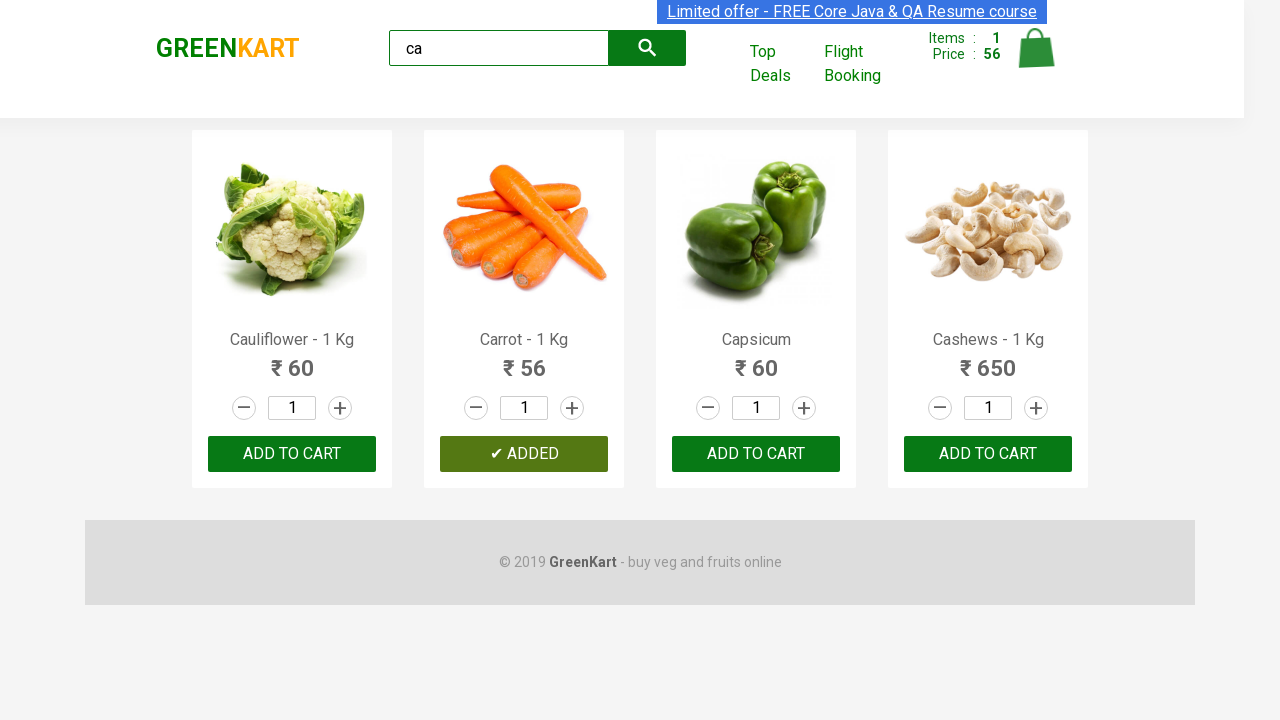

Clicked cart icon to open shopping cart at (1036, 48) on .cart-icon > img
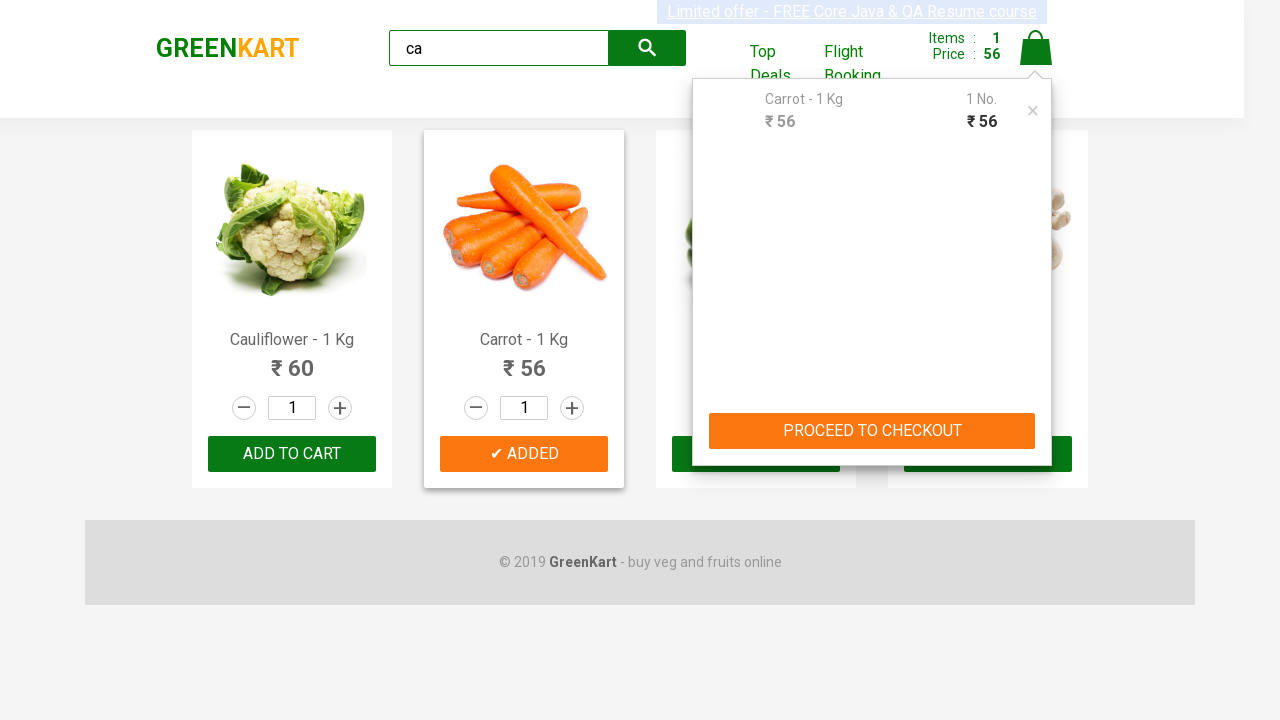

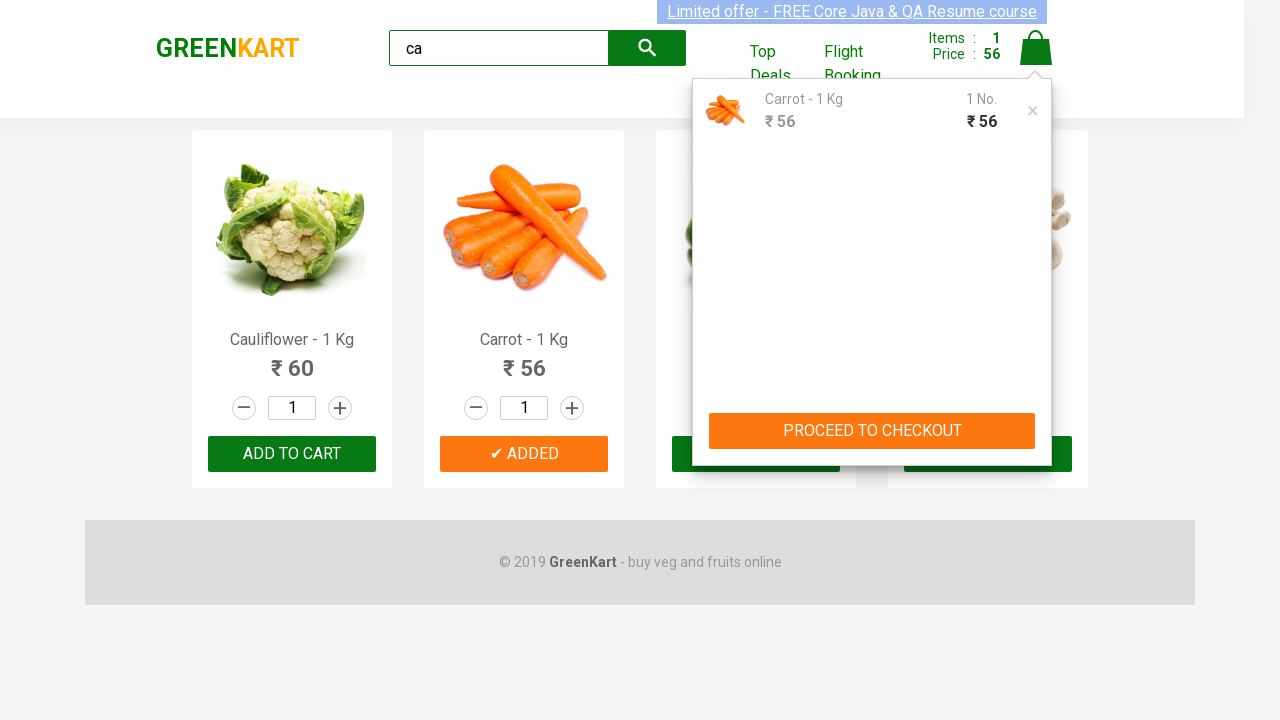